Clicks select all in dark colors, then clicks first mixed color item and verifies last selection item matches

Starting URL: https://4knort.github.io/colorizr

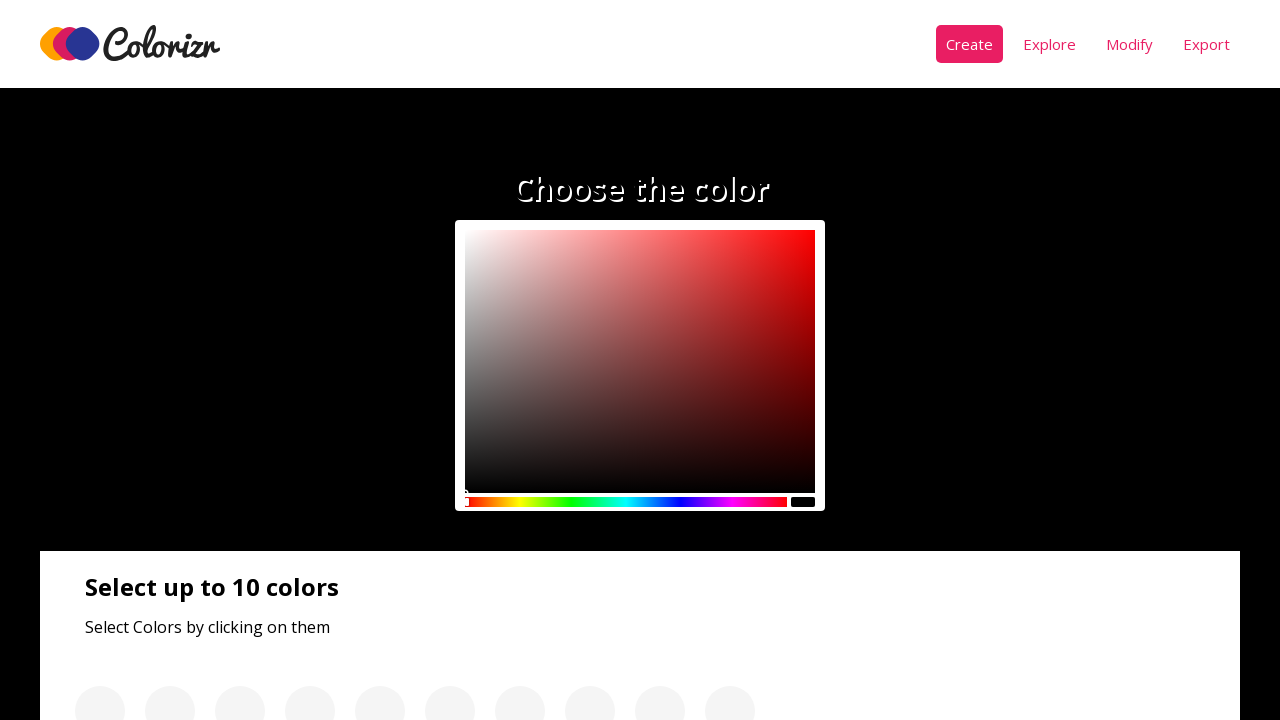

Clicked select all button in dark colors panel at (130, 361) on .panel__btn >> nth=0
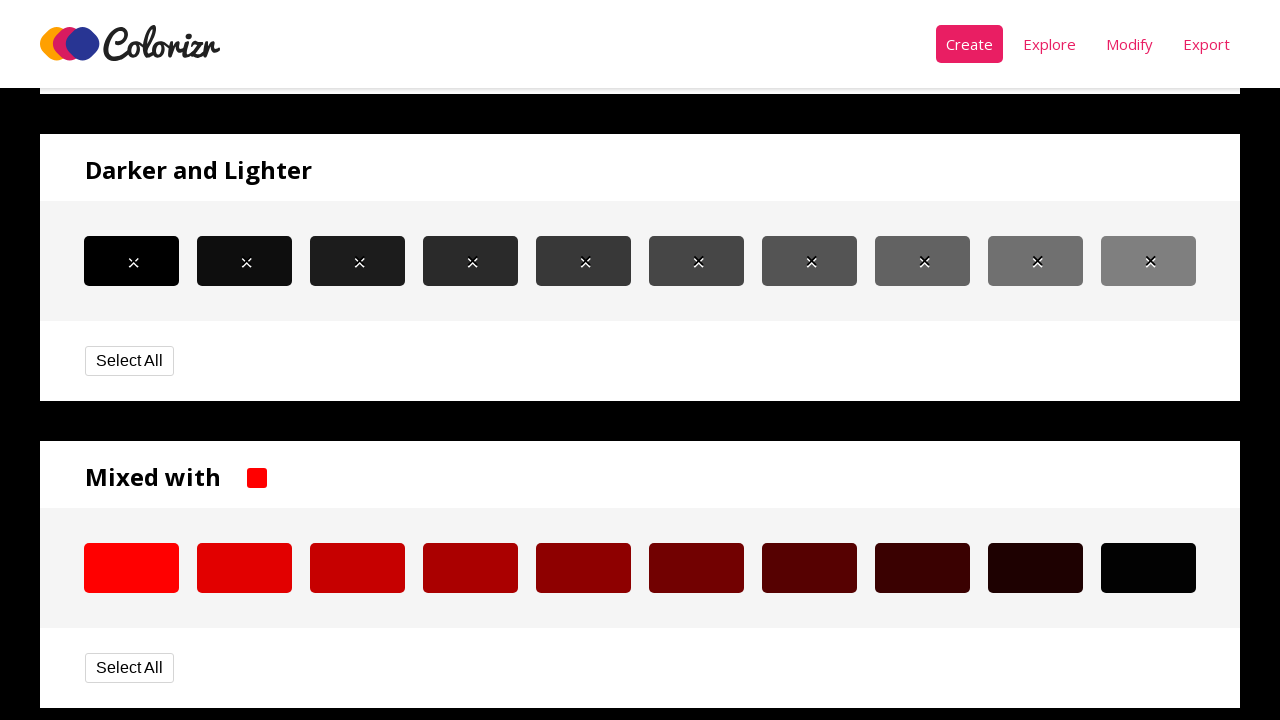

Waited 1000ms for dark colors to load
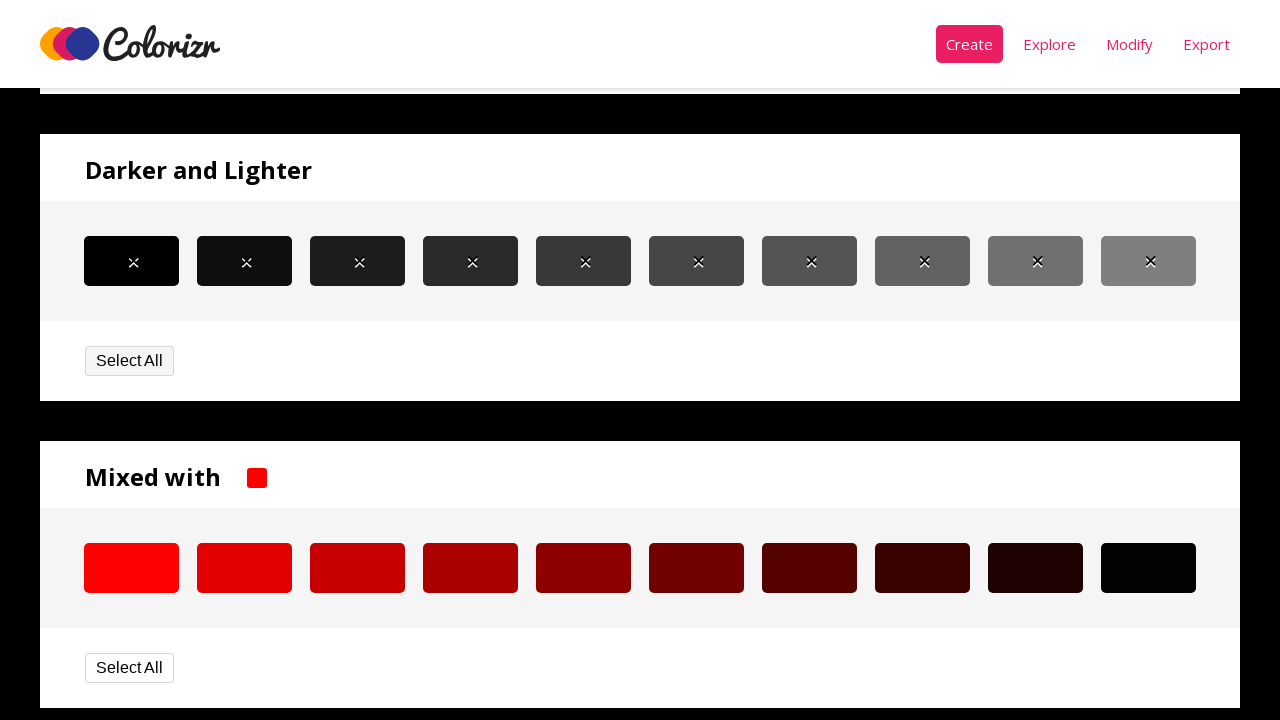

Clicked first item in mixed colors panel at (132, 568) on div:nth-child(4) > .panel__colors > div:nth-child(2)
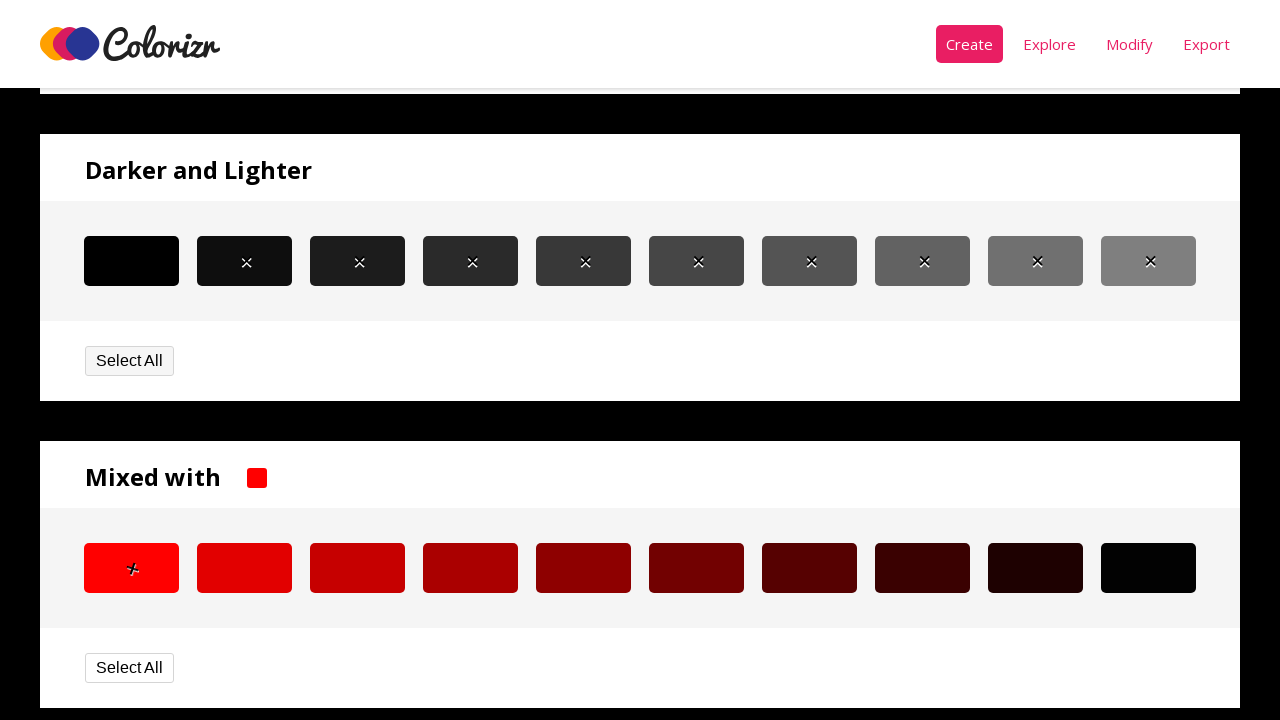

Waited 1000ms for mixed color selection to register
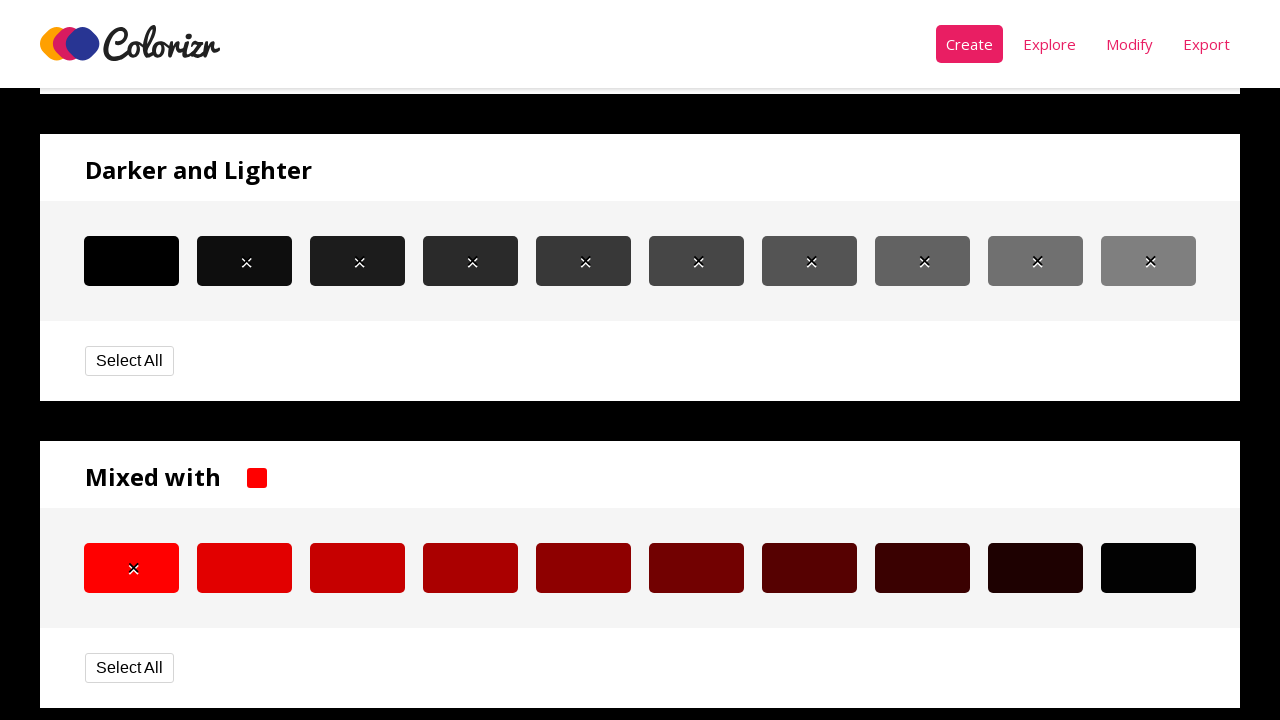

Retrieved background color of last selection item
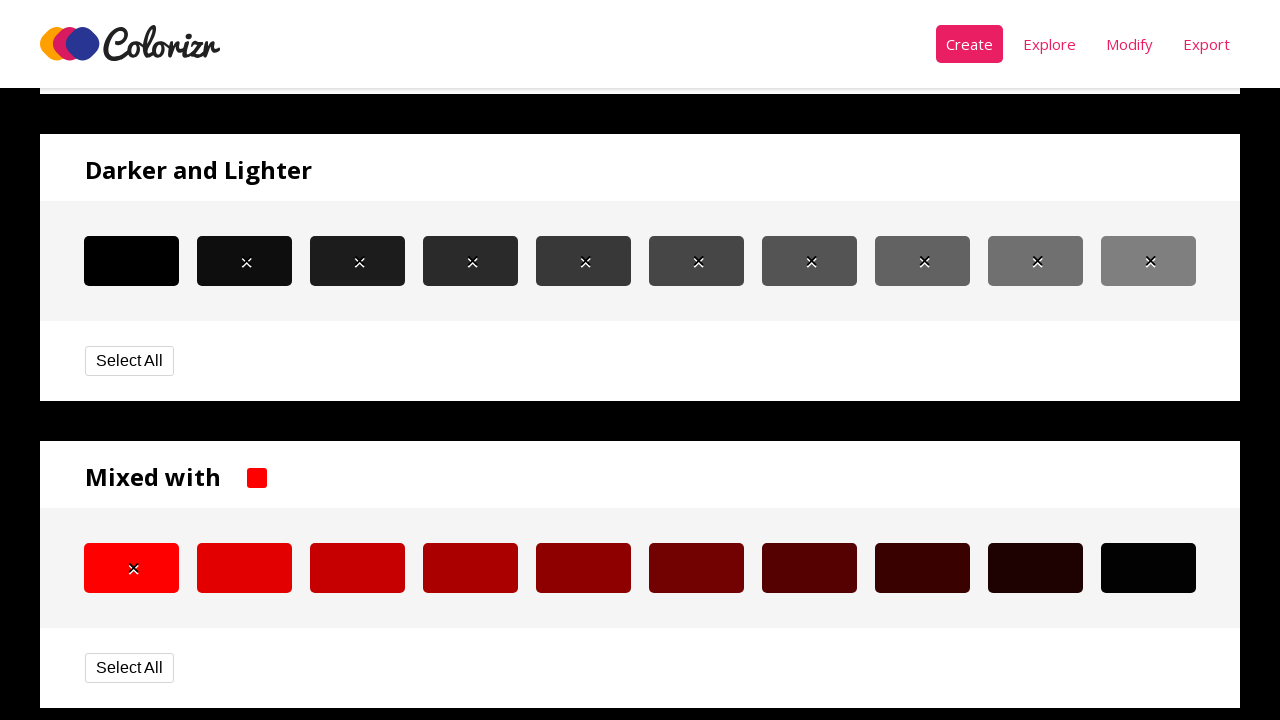

Retrieved background color of clicked mixed color item
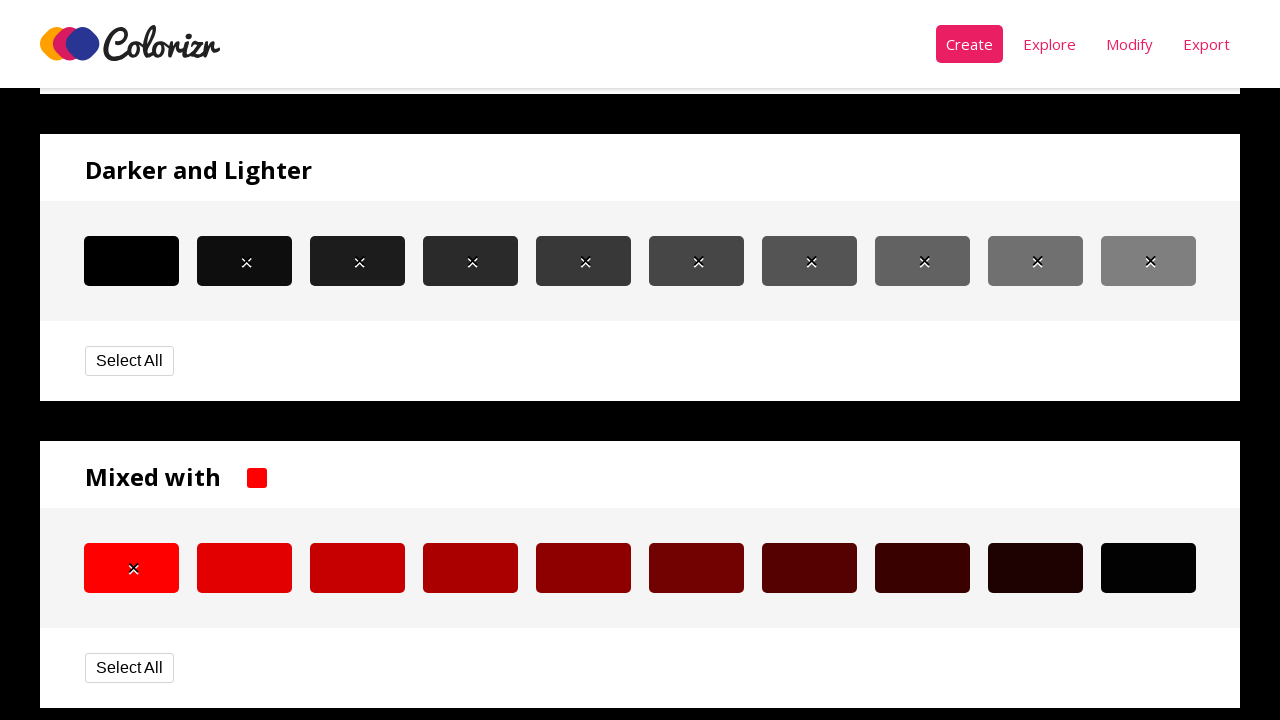

Verified last selection item color matches clicked mixed color
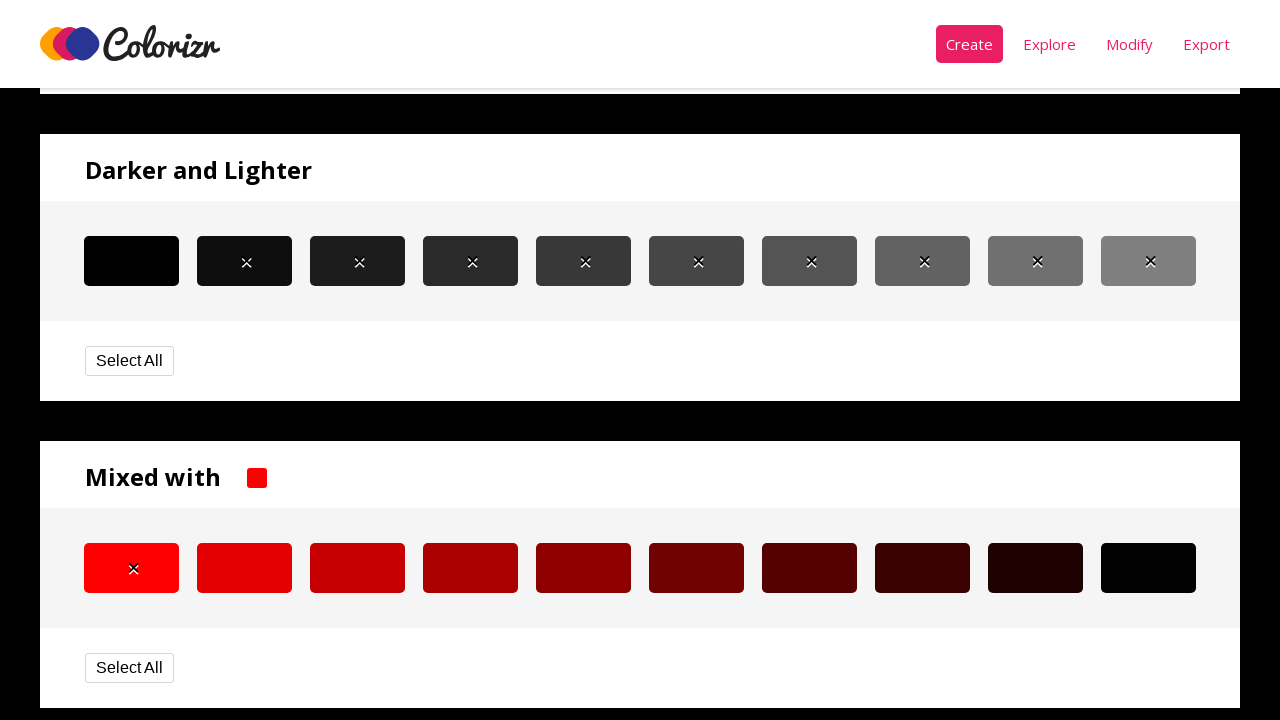

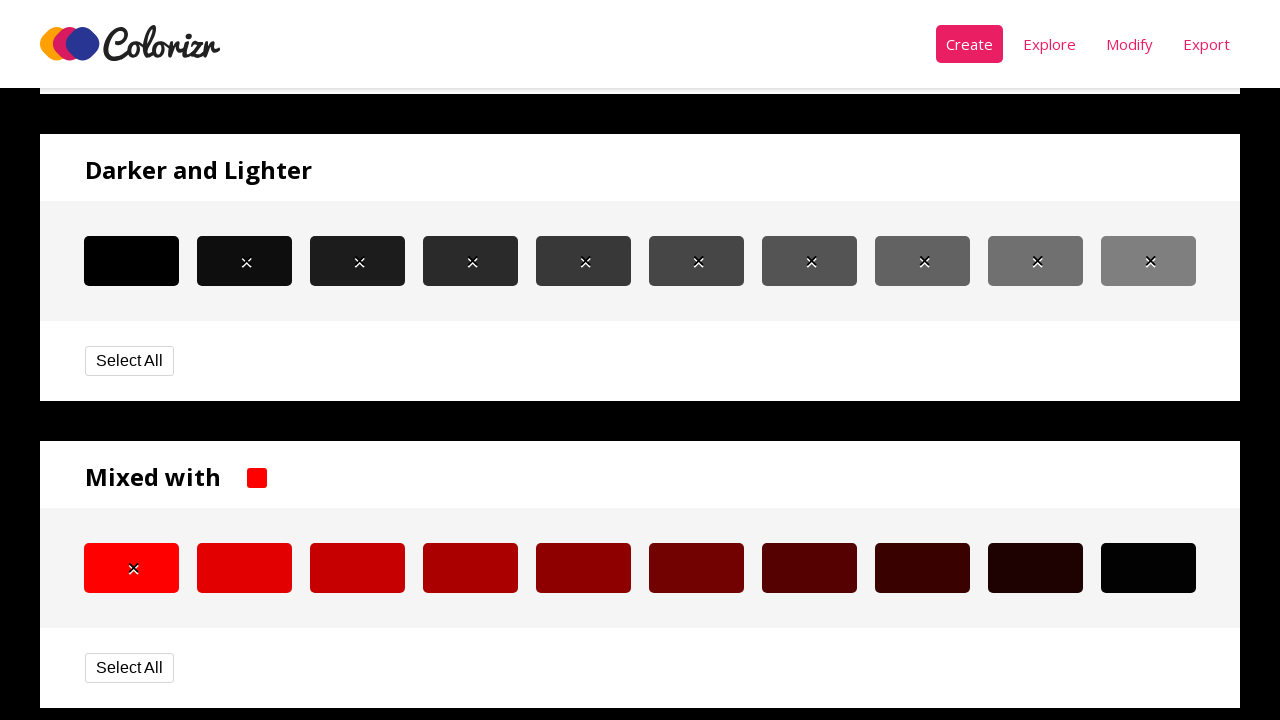